Navigates to the Hillel IT school website and waits for advantage numbers section to load

Starting URL: https://ithillel.ua/

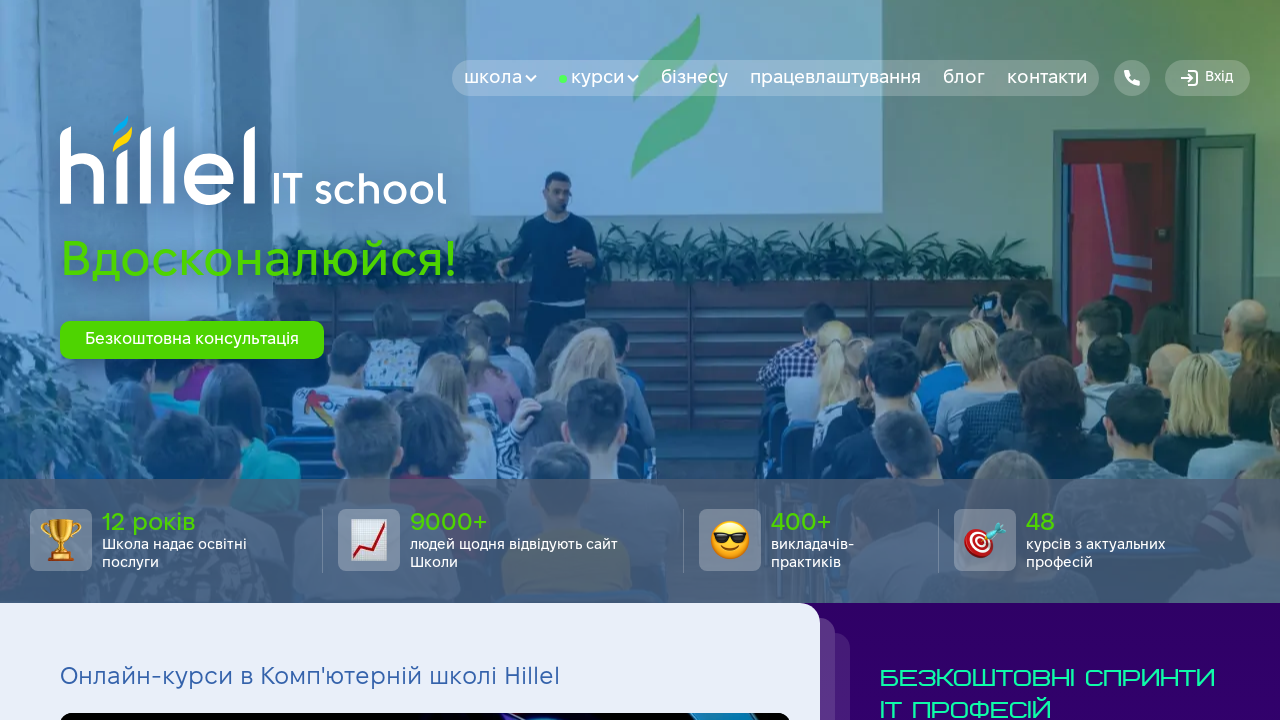

Navigated to Hillel IT school website
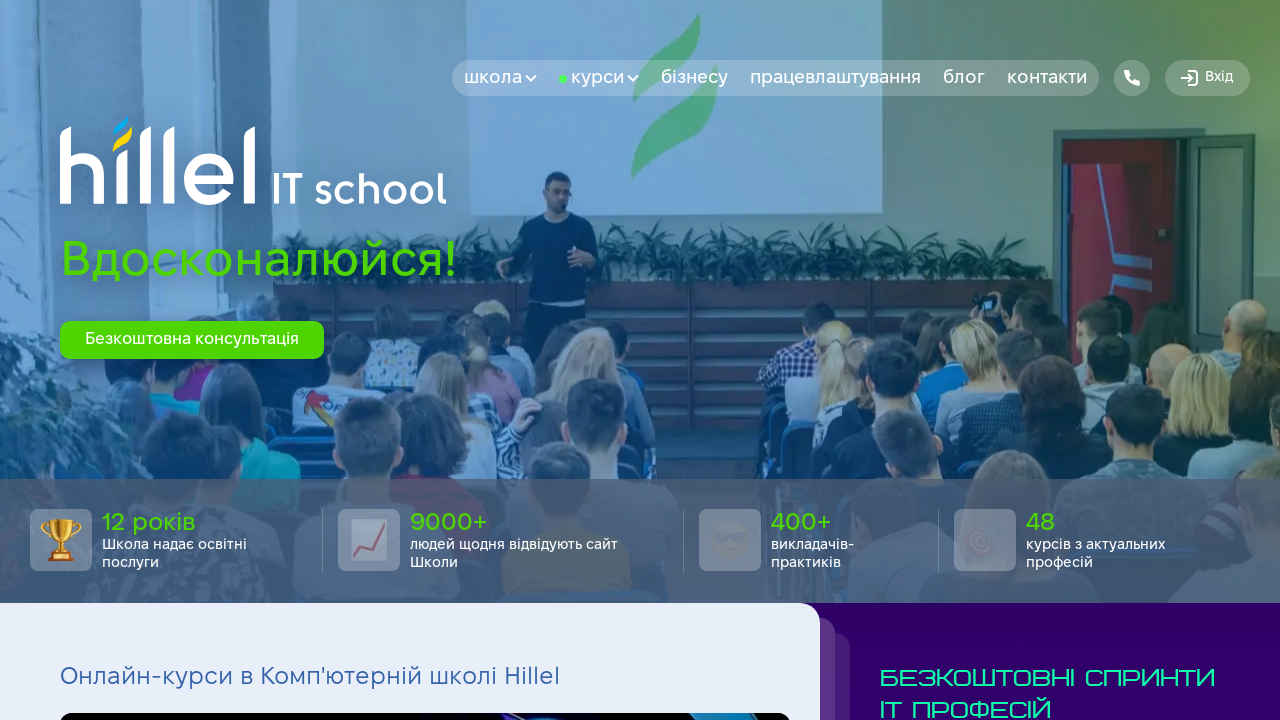

Advantage numbers section loaded
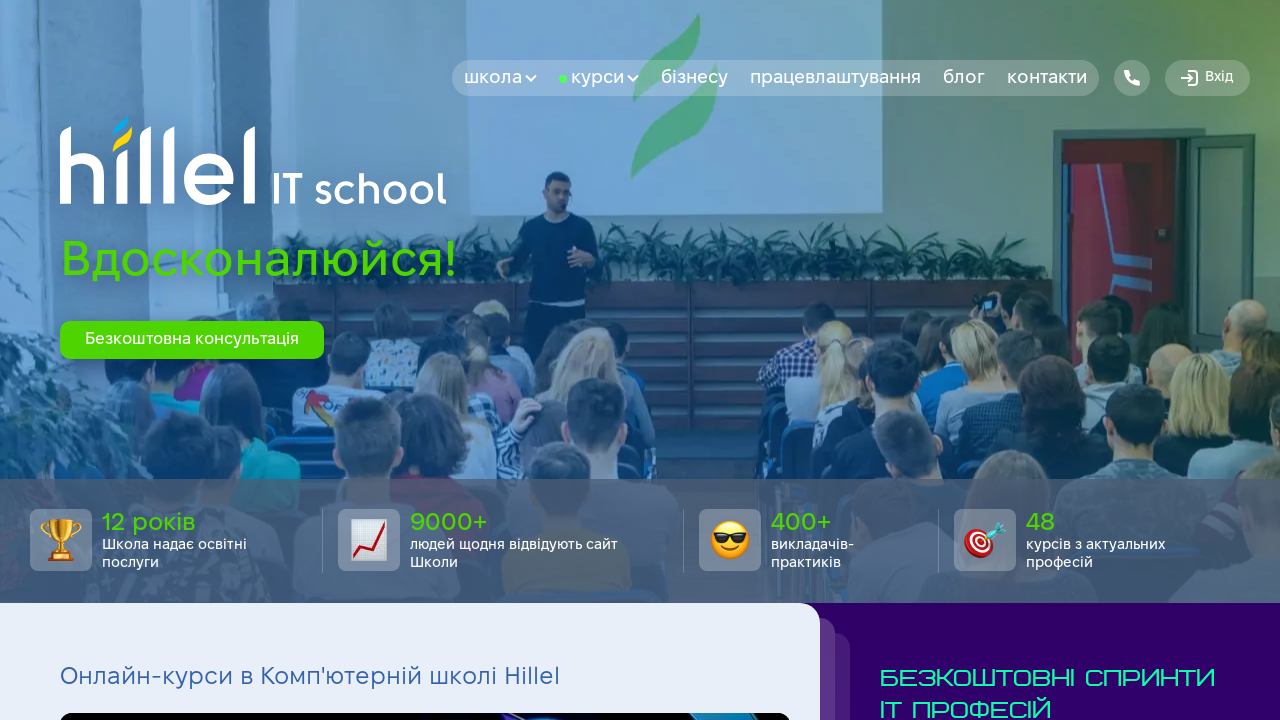

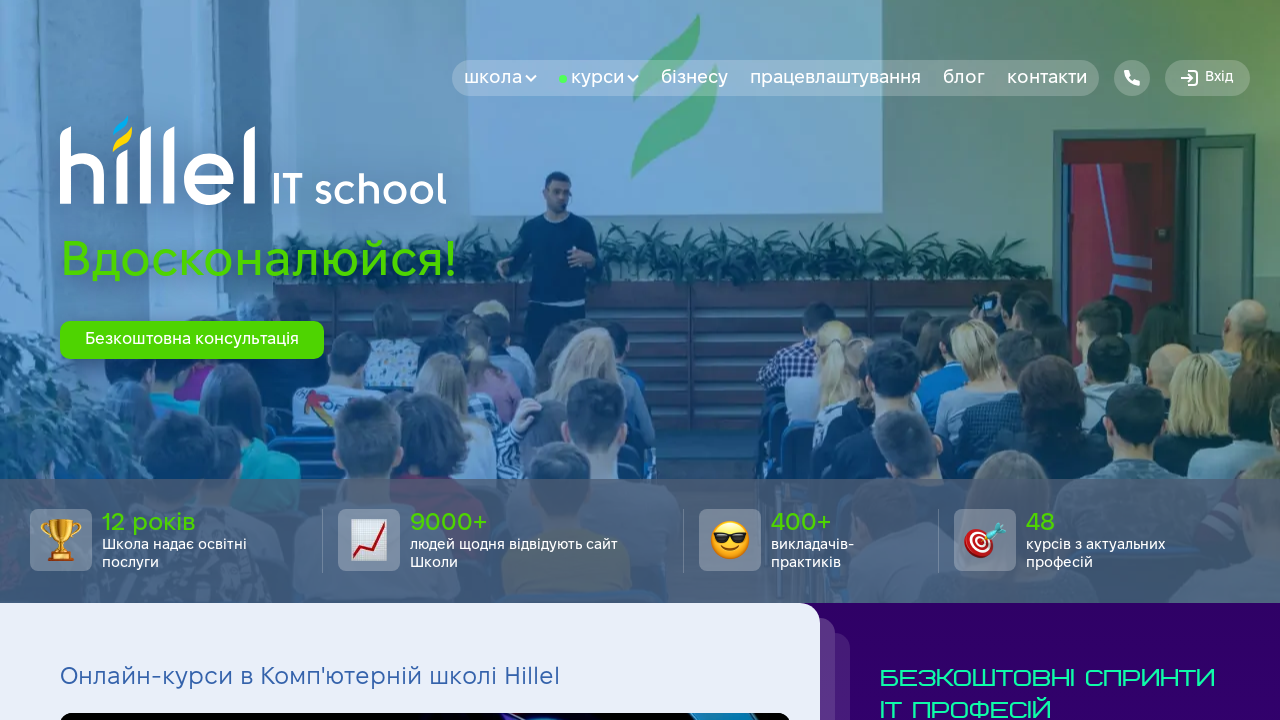